Tests explicit wait functionality by waiting for a price to change to $100, then clicking a book button, calculating a mathematical value based on page content, filling an answer field, and handling an alert dialog

Starting URL: http://suninjuly.github.io/explicit_wait2.html

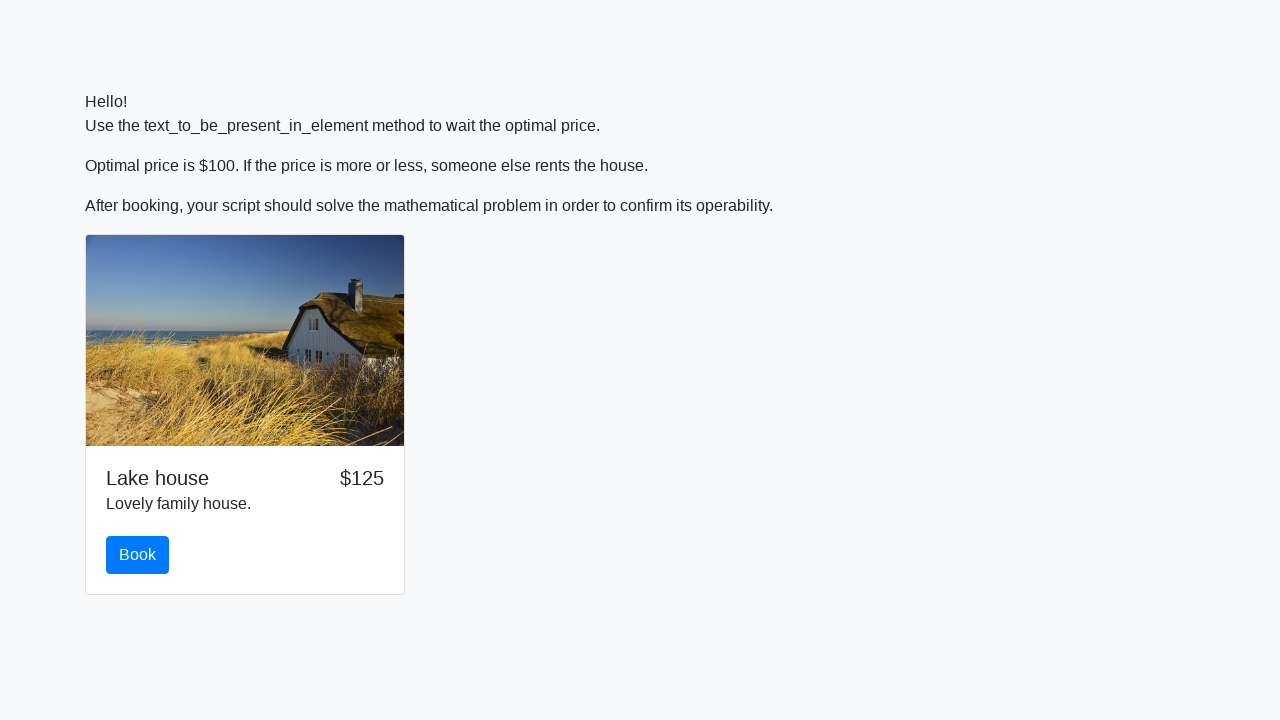

Waited for price to change to $100
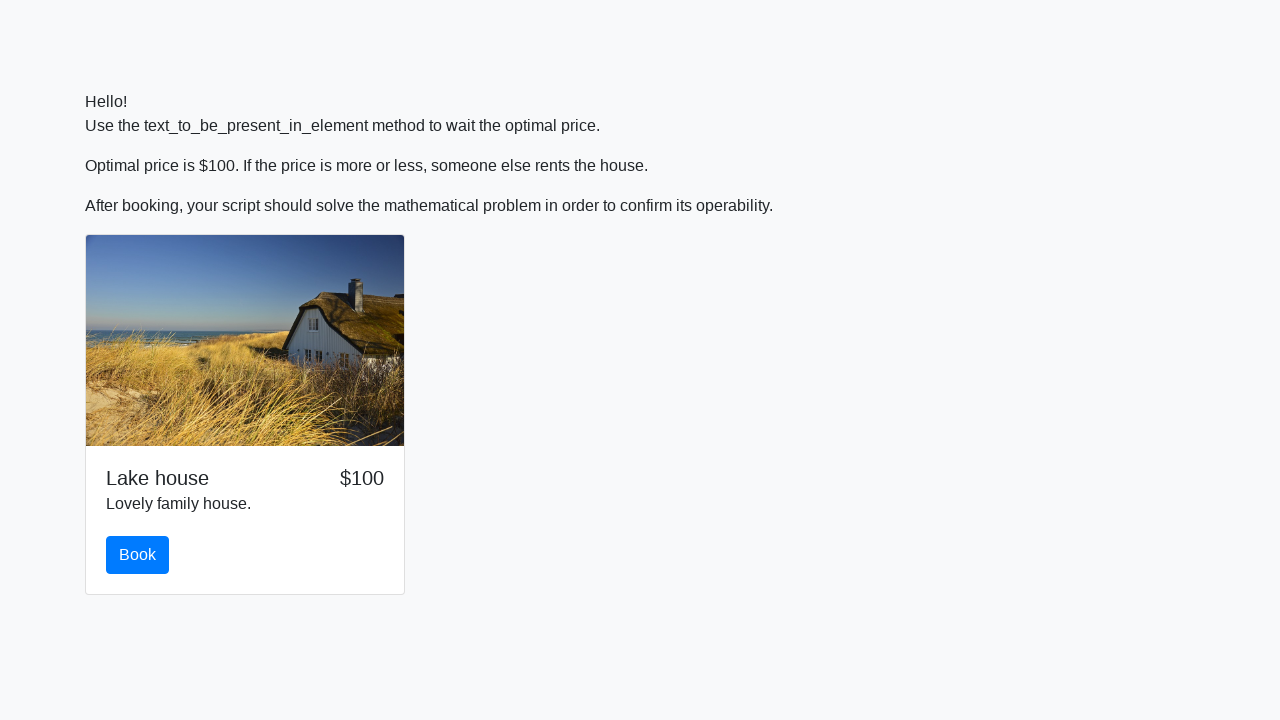

Clicked the book button at (138, 555) on #book
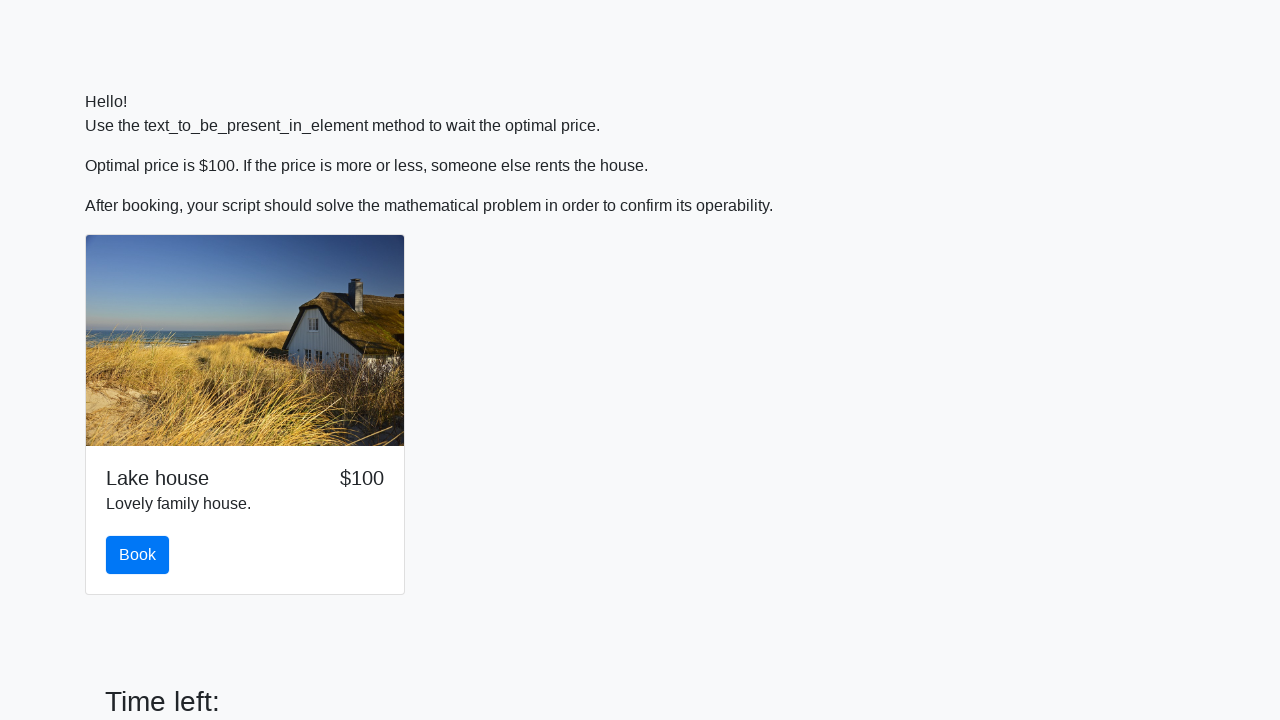

Retrieved input value from page
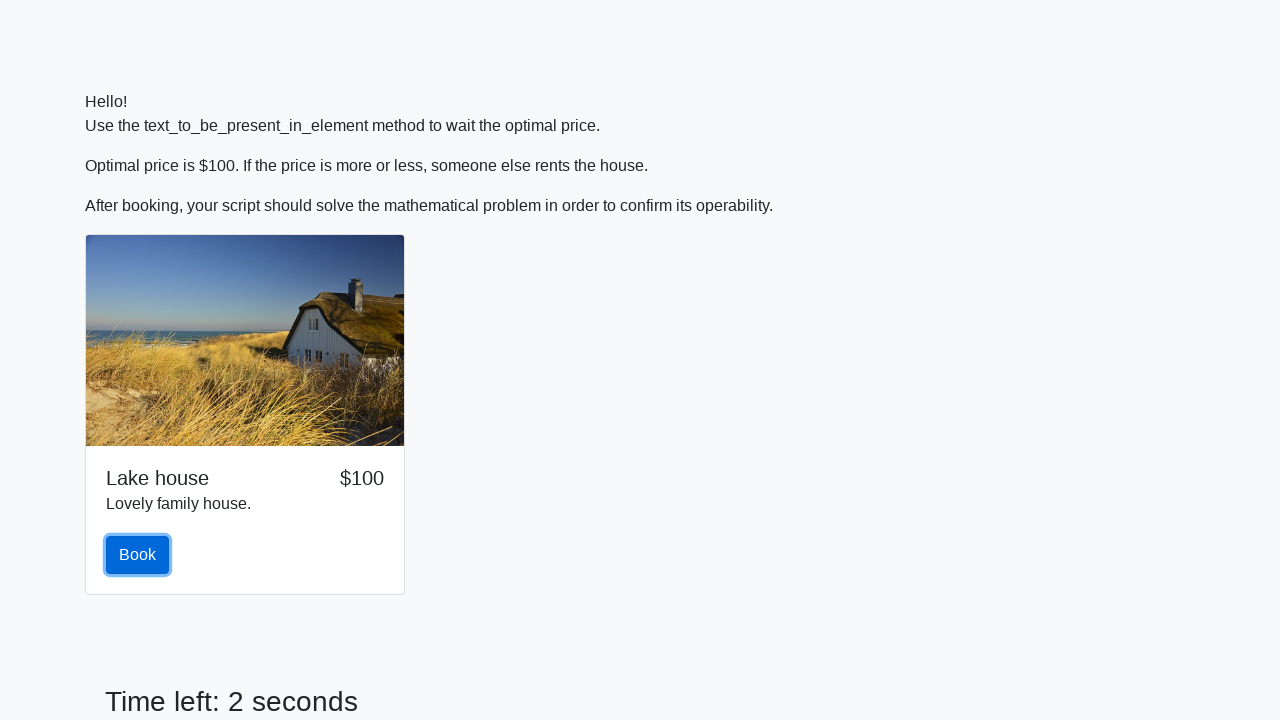

Calculated mathematical value: 1.4945927651196633
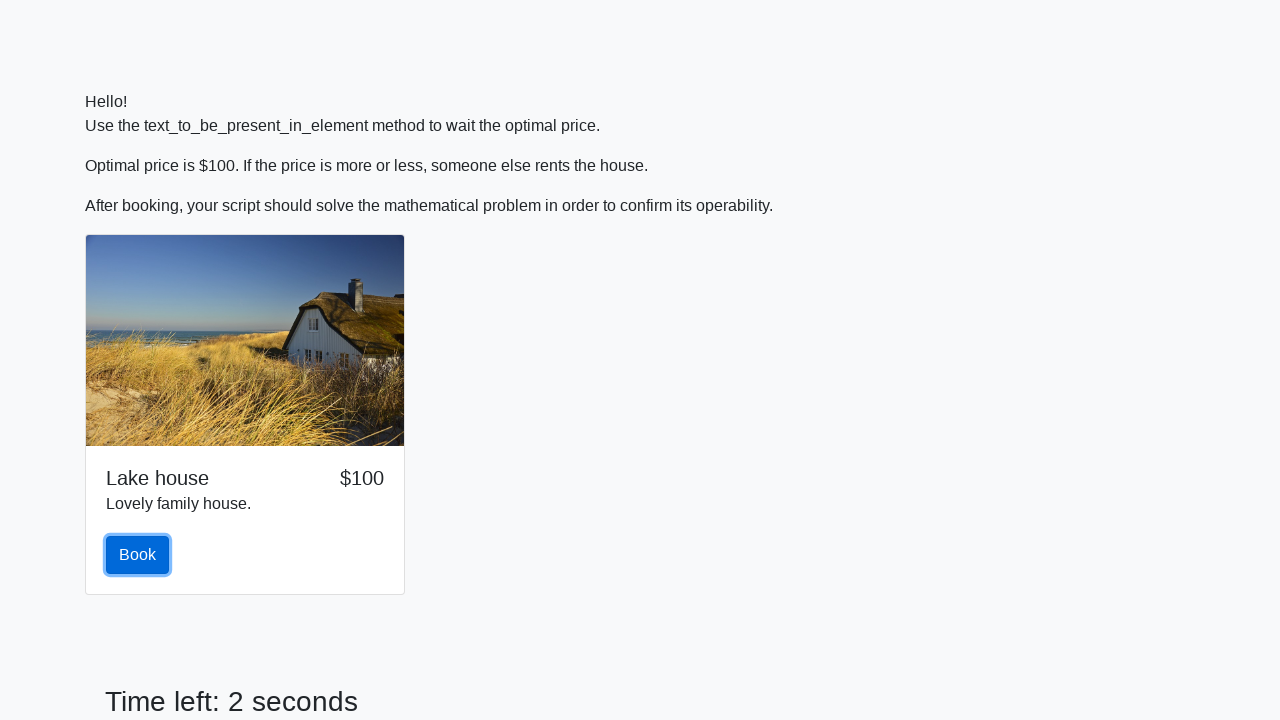

Filled answer field with calculated value on #answer
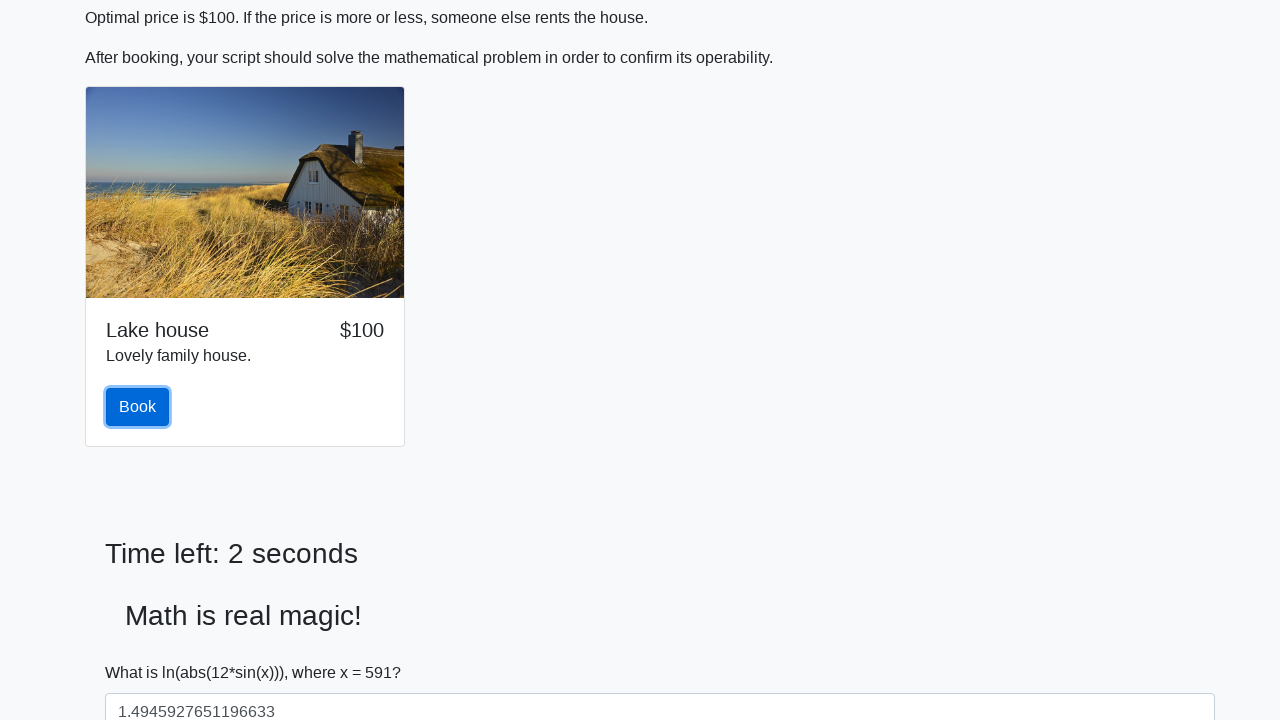

Clicked the solve button at (143, 651) on #solve
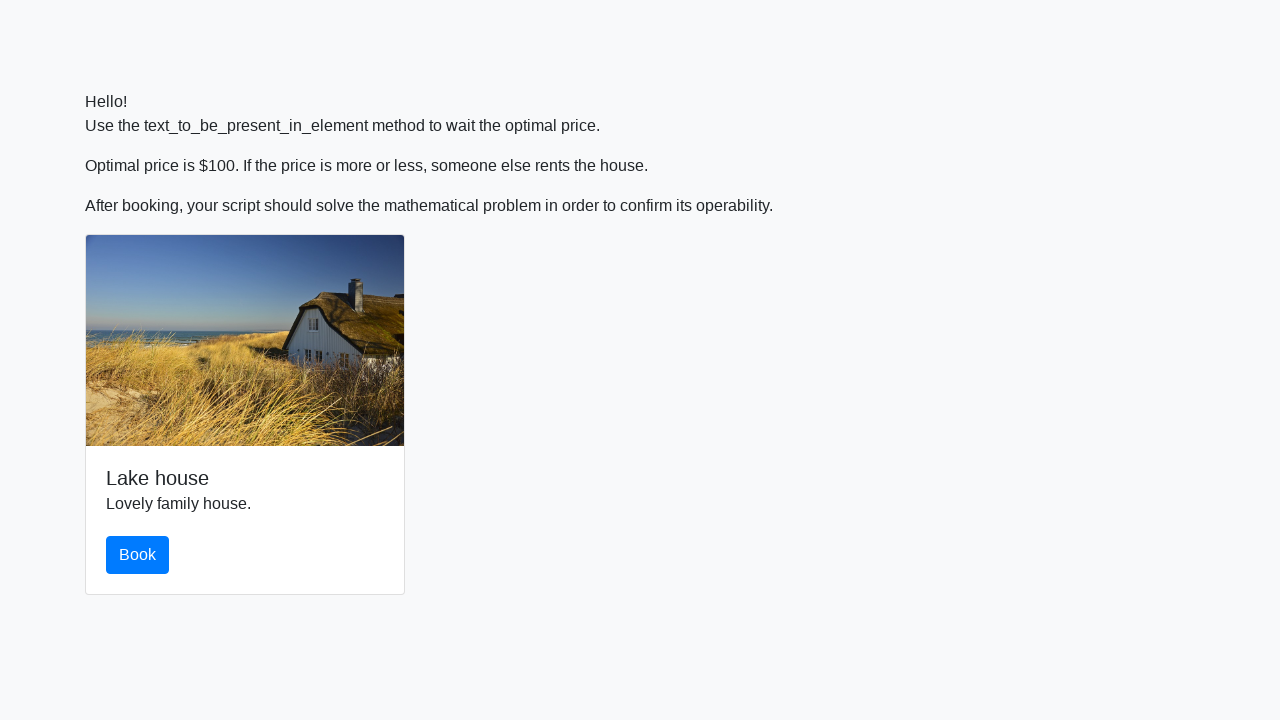

Set up handler to accept alert dialog
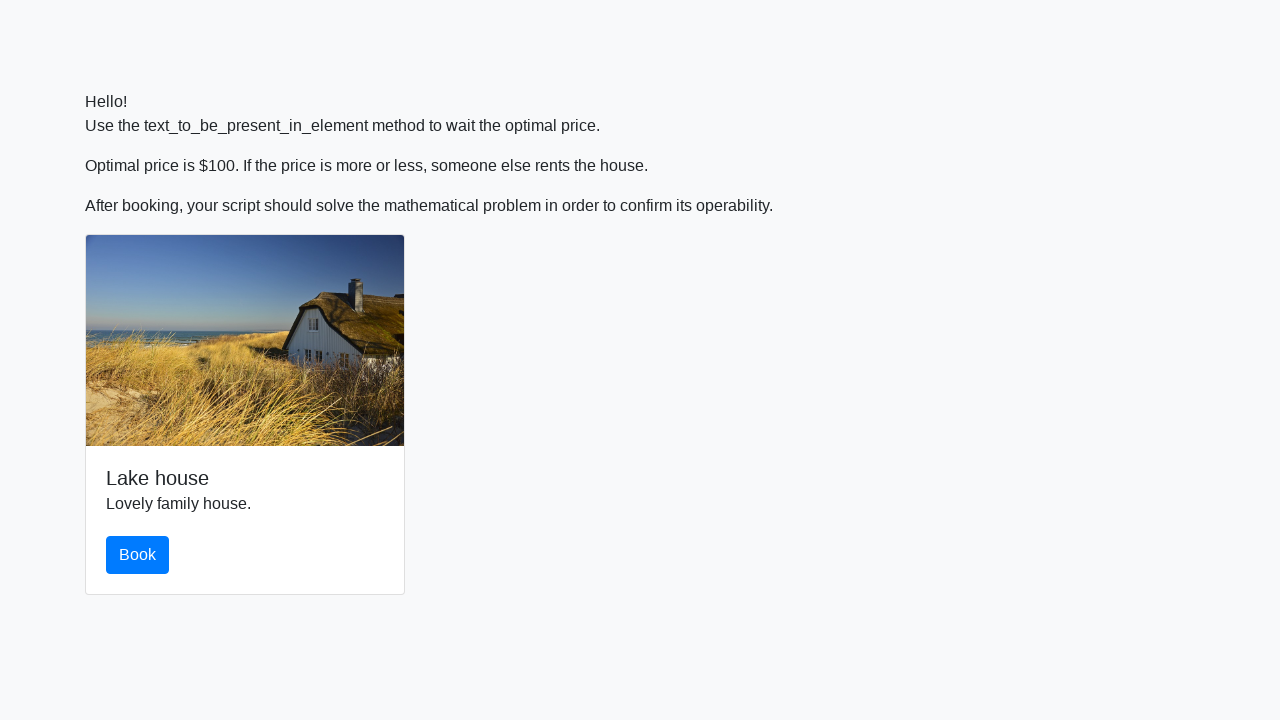

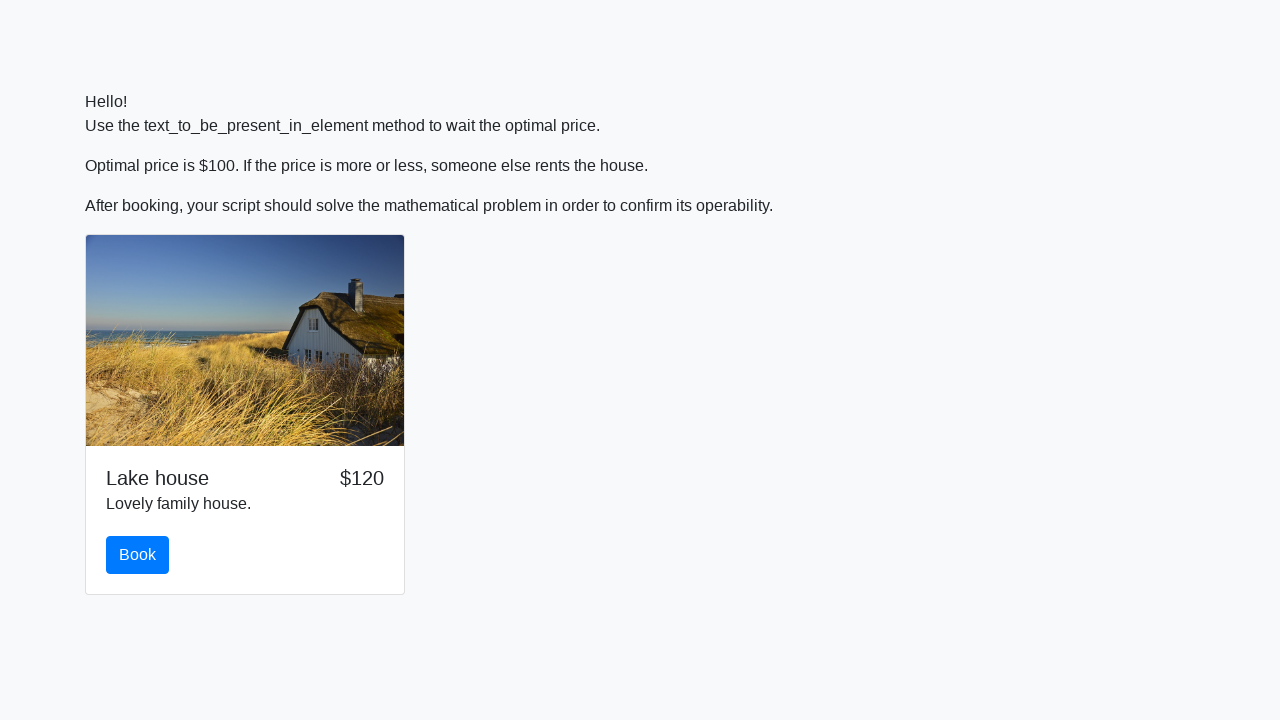